Tests window handling by clicking a link that opens a new window and verifying the title of both windows

Starting URL: https://testcenter.techproeducation.com/index.php?page=multiple-windows

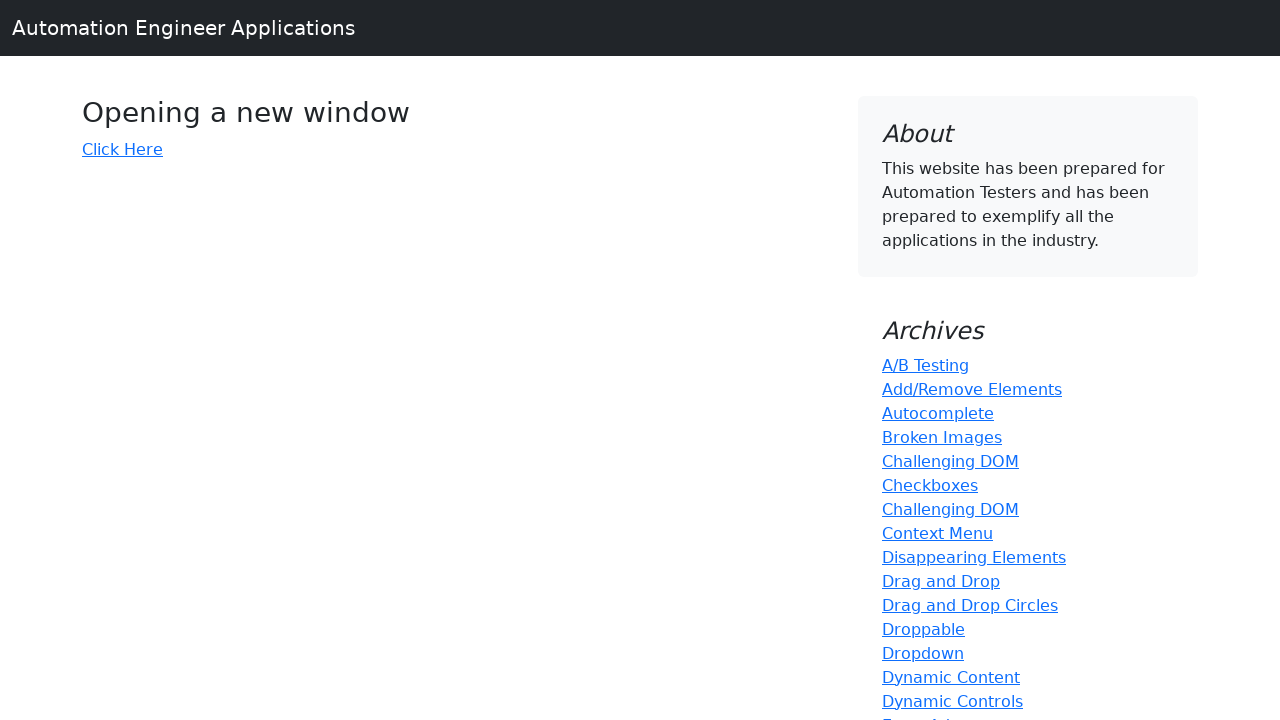

Verified original window title is 'Windows'
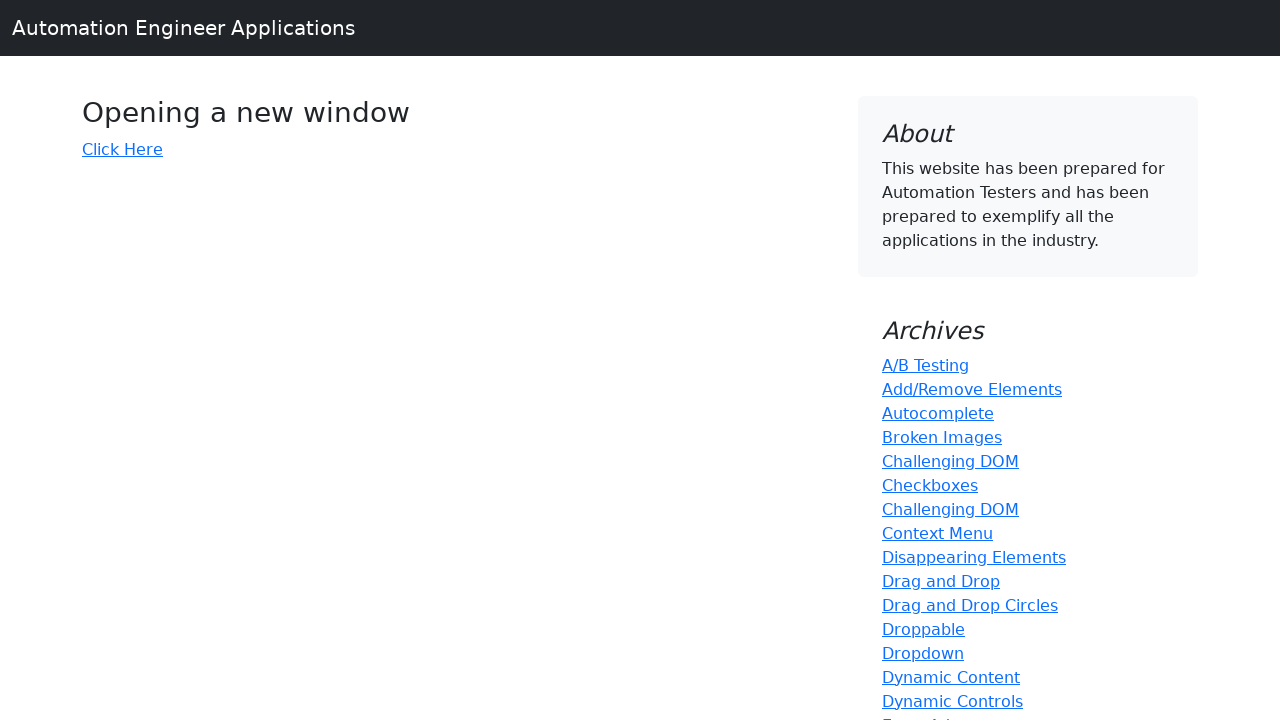

Clicked 'Click Here' link to open new window at (122, 149) on xpath=//a[normalize-space()='Click Here']
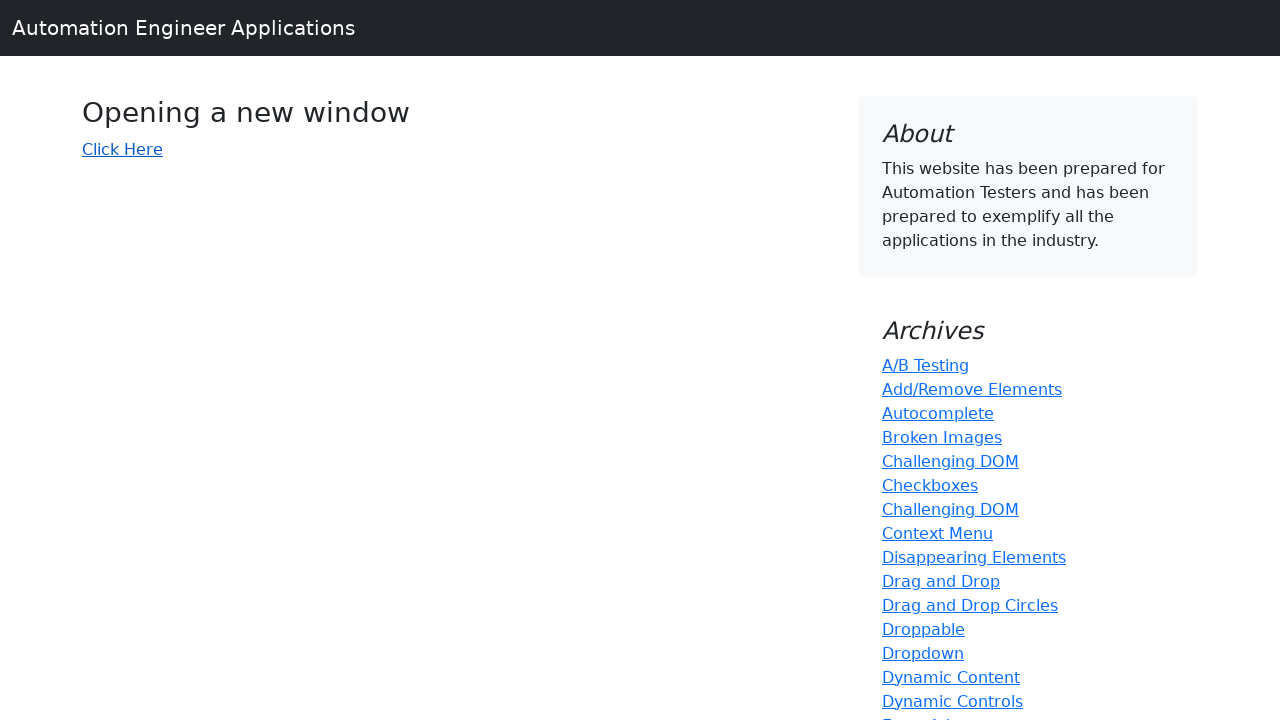

Waited for new window to load
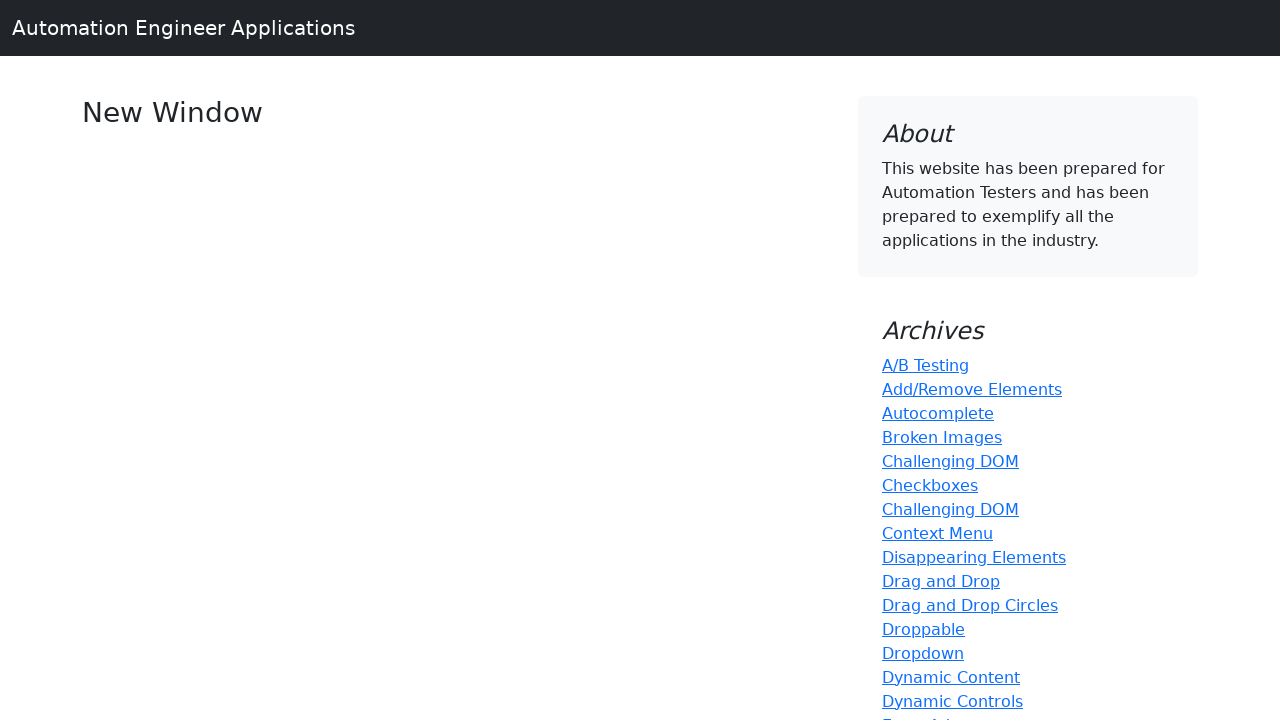

Verified new window title is 'New Window'
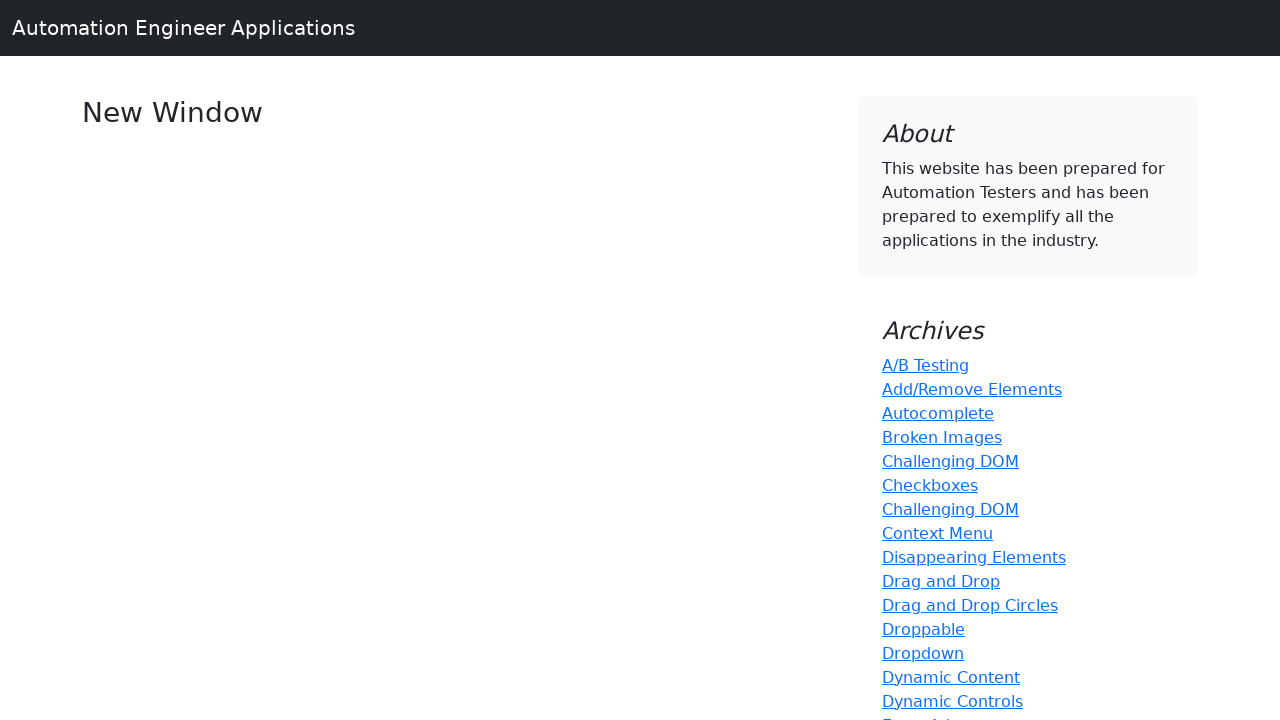

Closed the new window
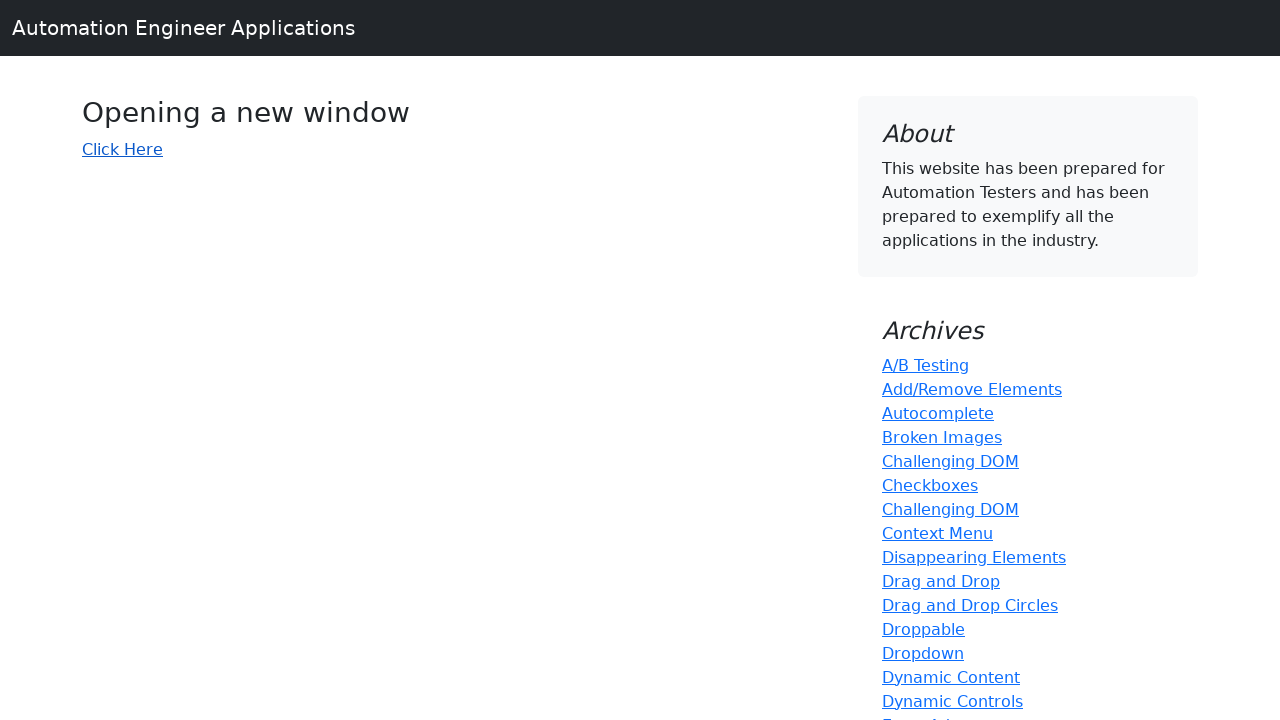

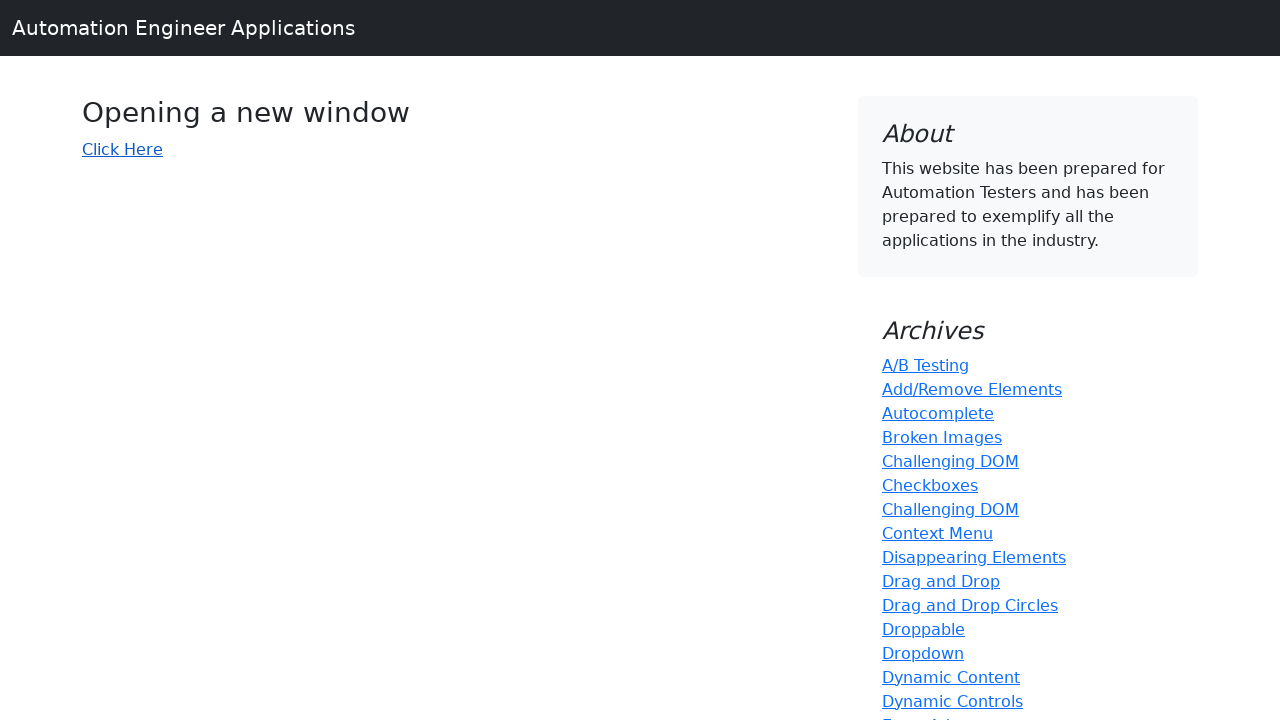